Opens the nopCommerce demo e-commerce website and maximizes the browser window to verify basic page loading.

Starting URL: https://demo.nopcommerce.com/

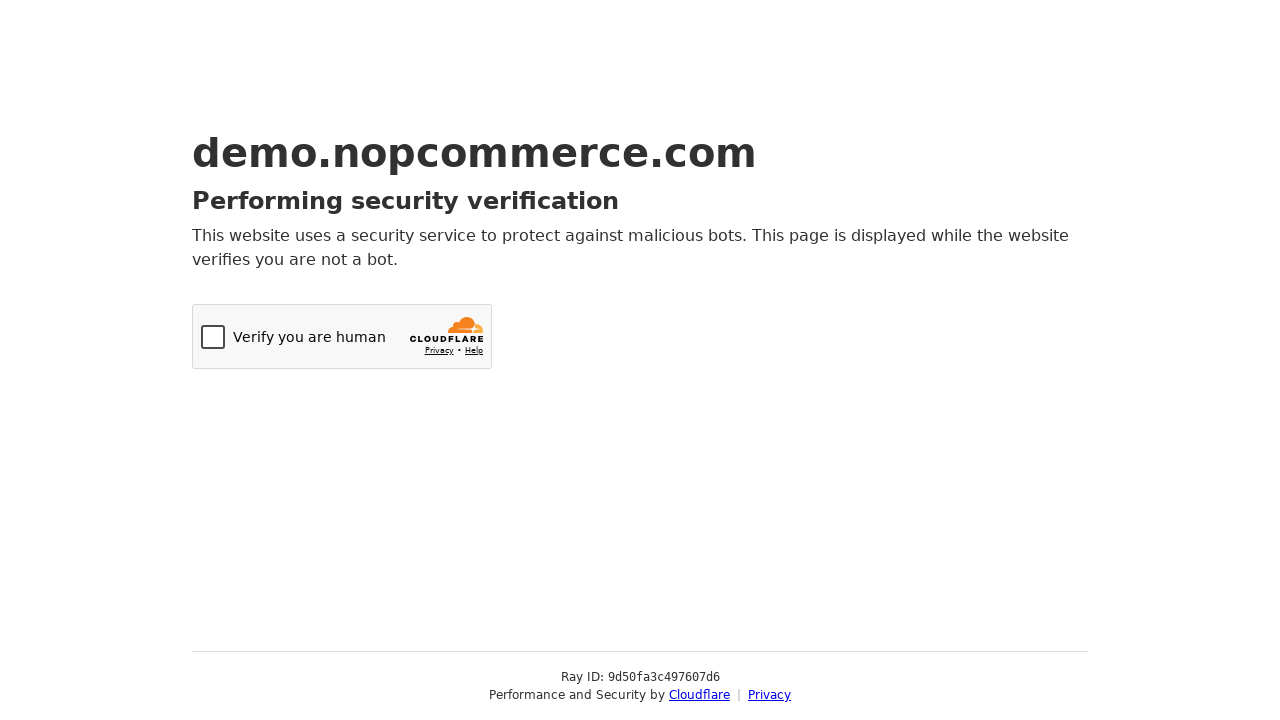

Set viewport size to 1920x1080 to maximize browser window
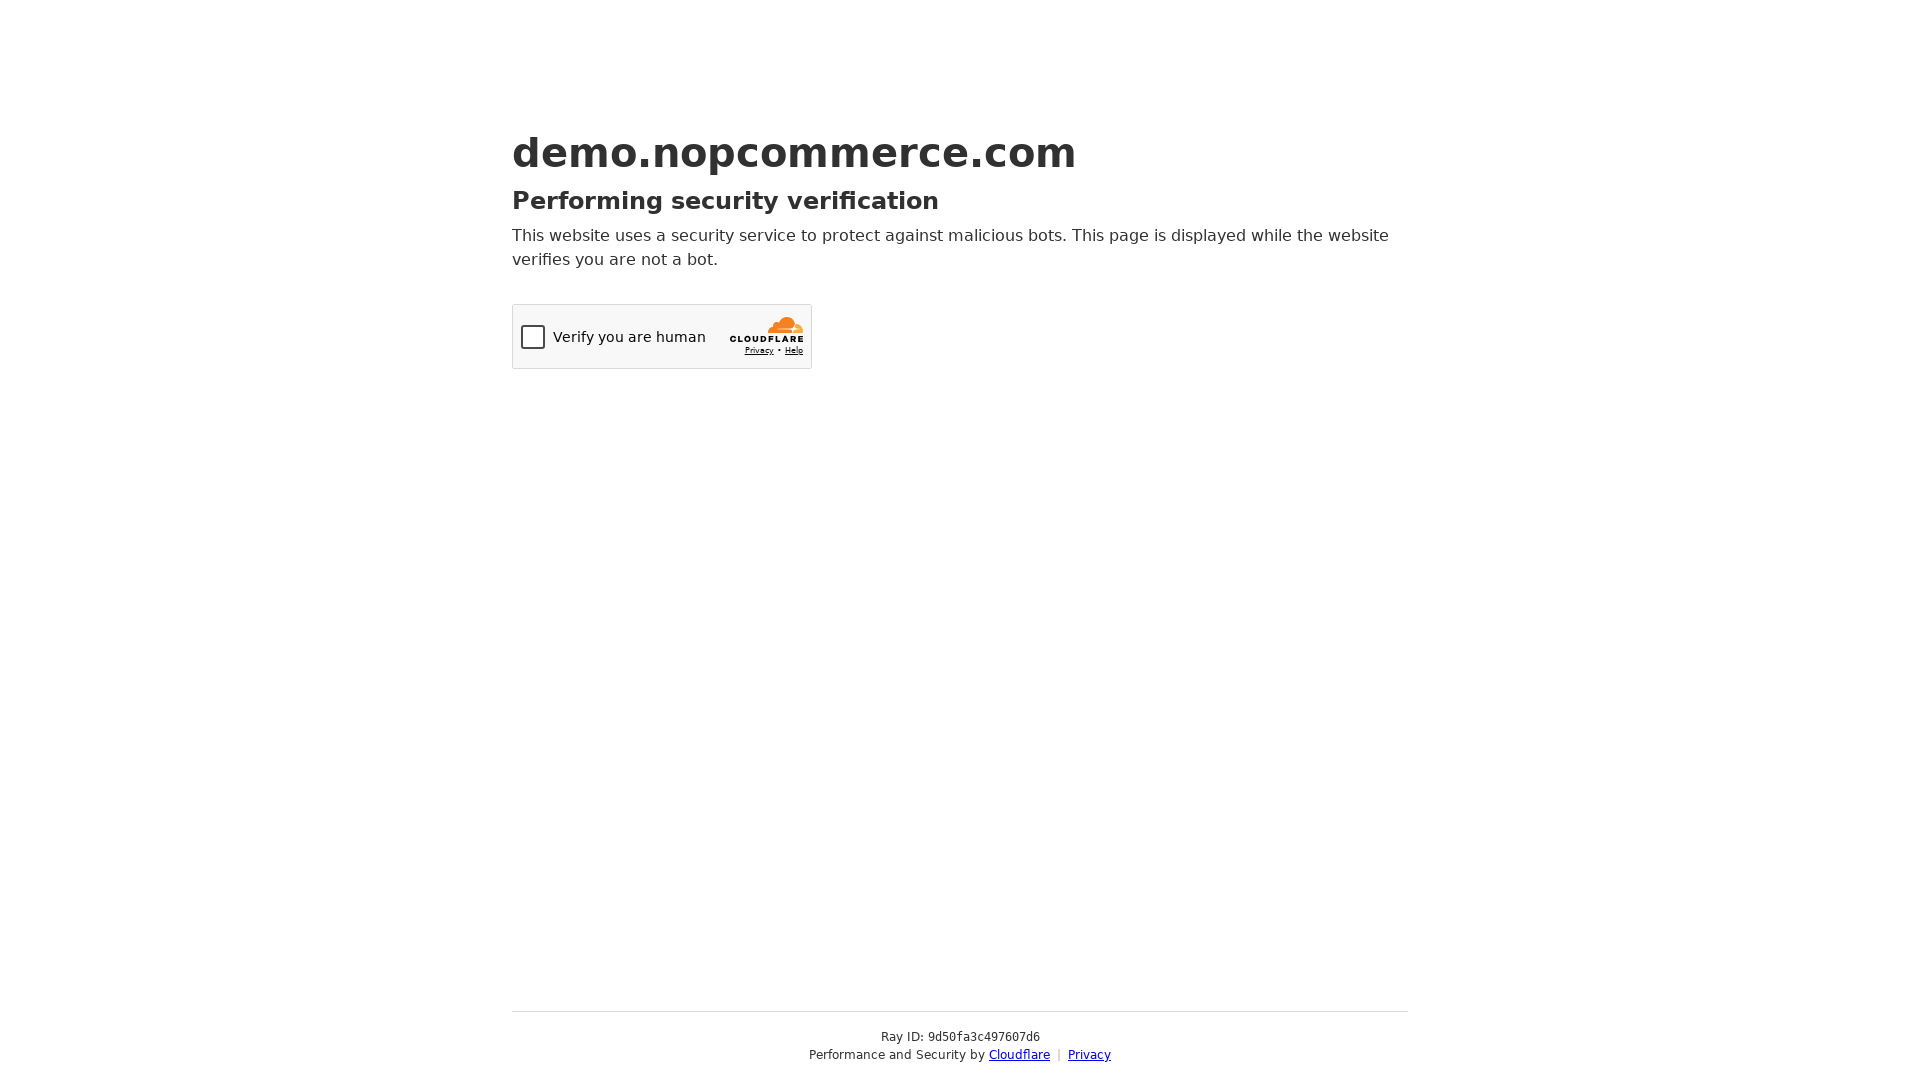

Waited for page DOM content to load on nopCommerce demo website
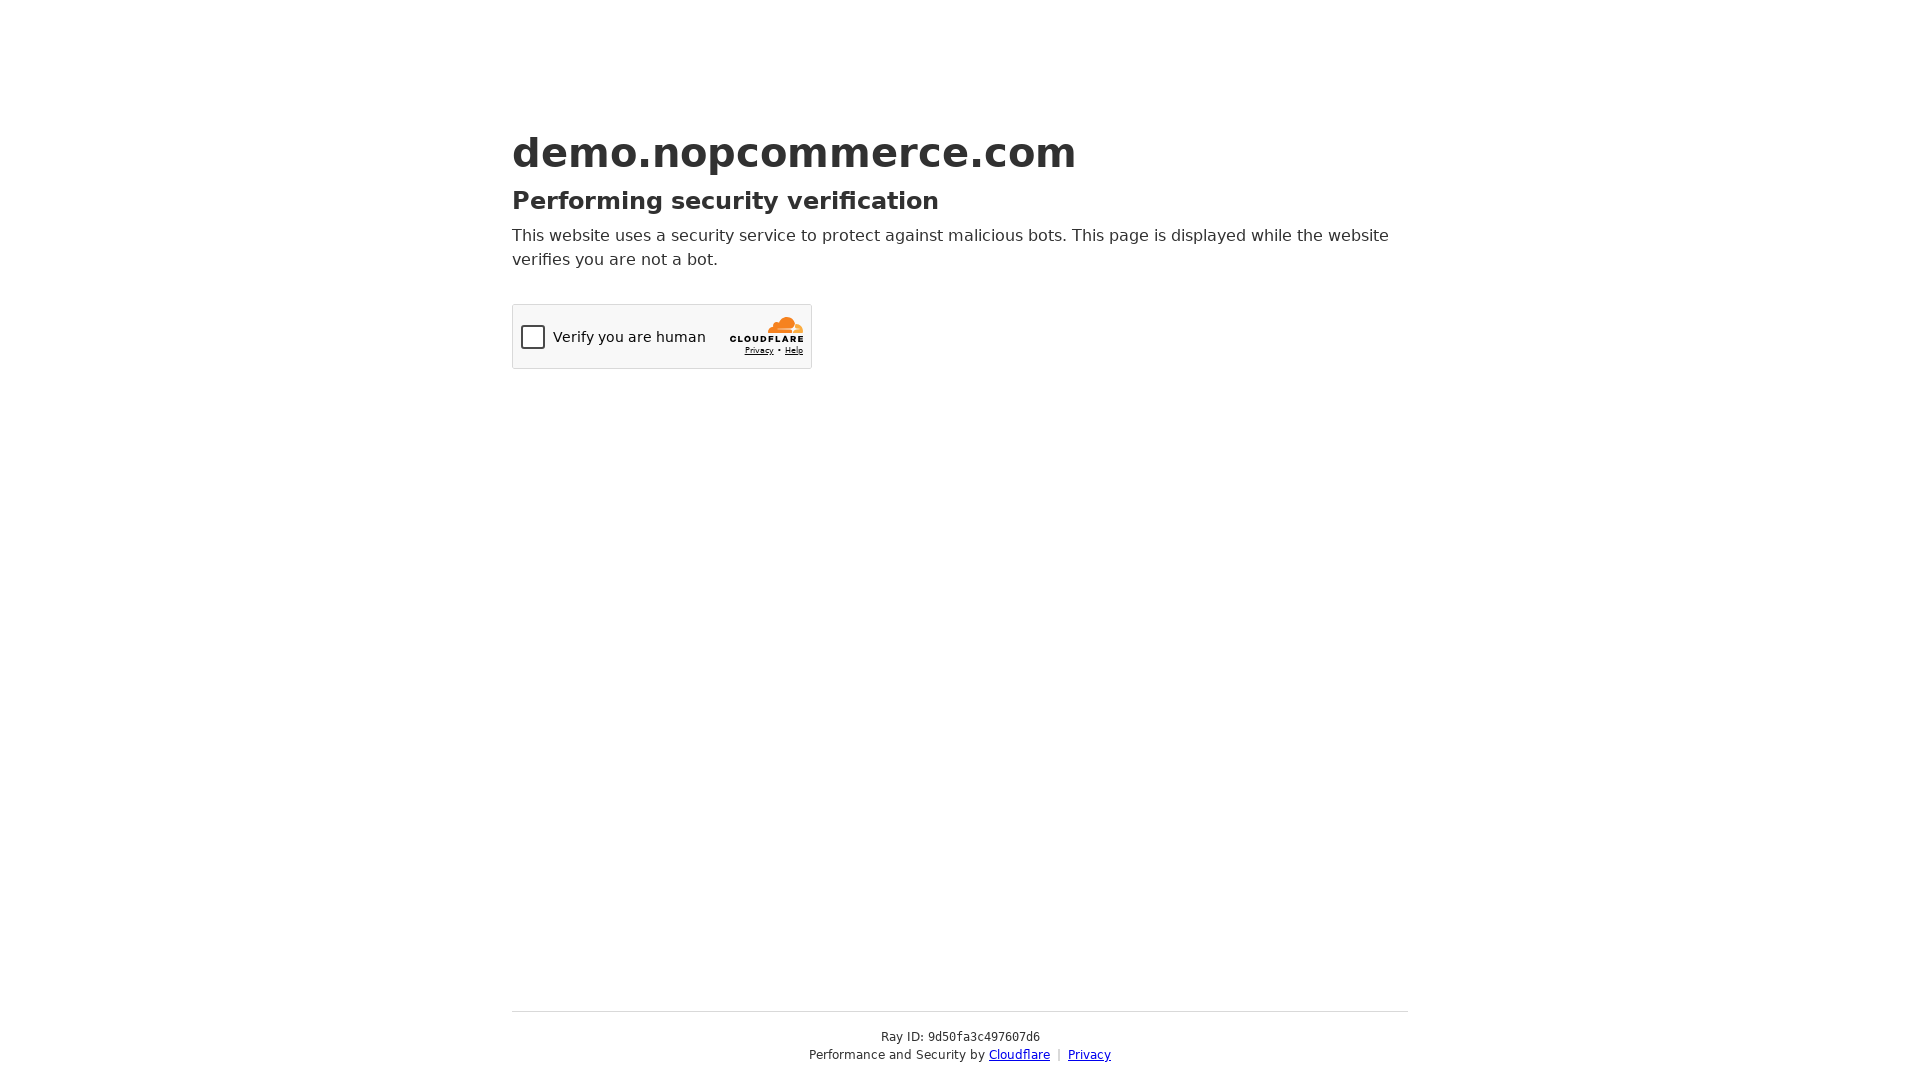

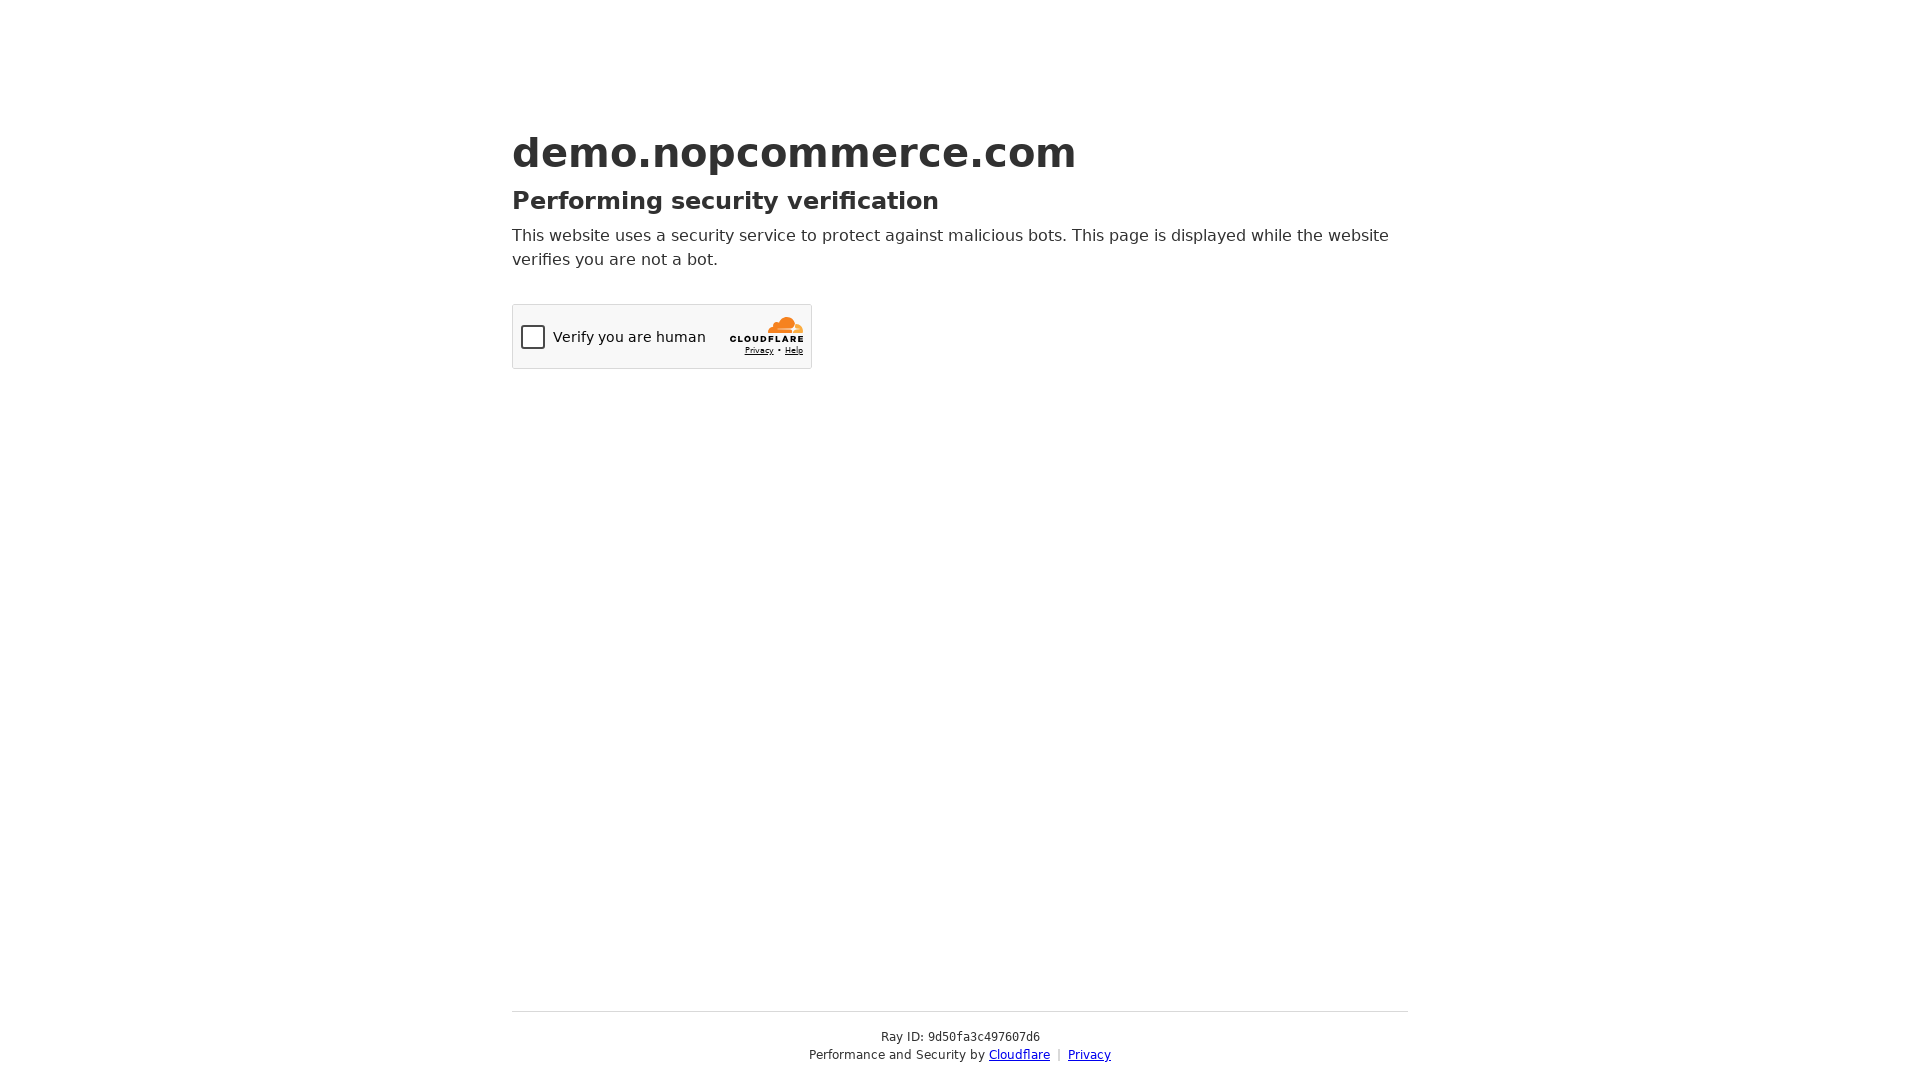